Tests selecting a programming language from a dropdown menu and submitting the form, then verifies the selected language appears in the result

Starting URL: https://www.qa-practice.com/elements/select/single_select

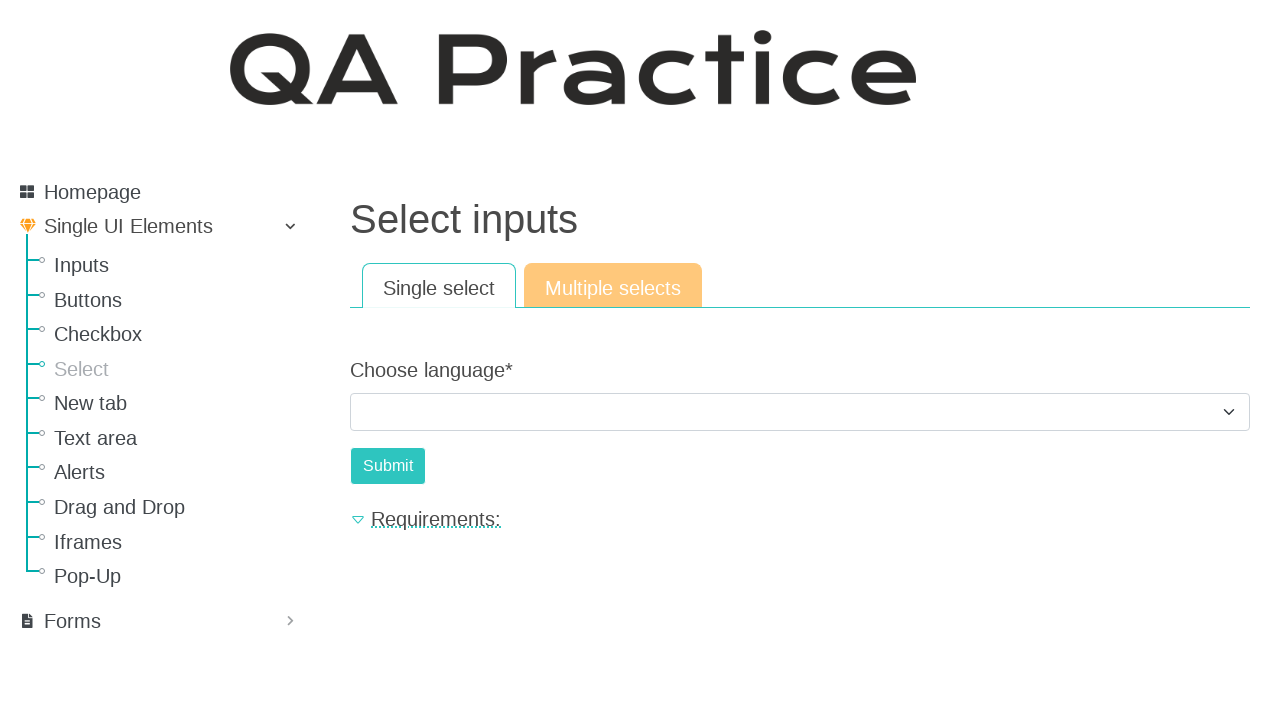

Selected 'Python' from the programming language dropdown on select[name='choose_language']
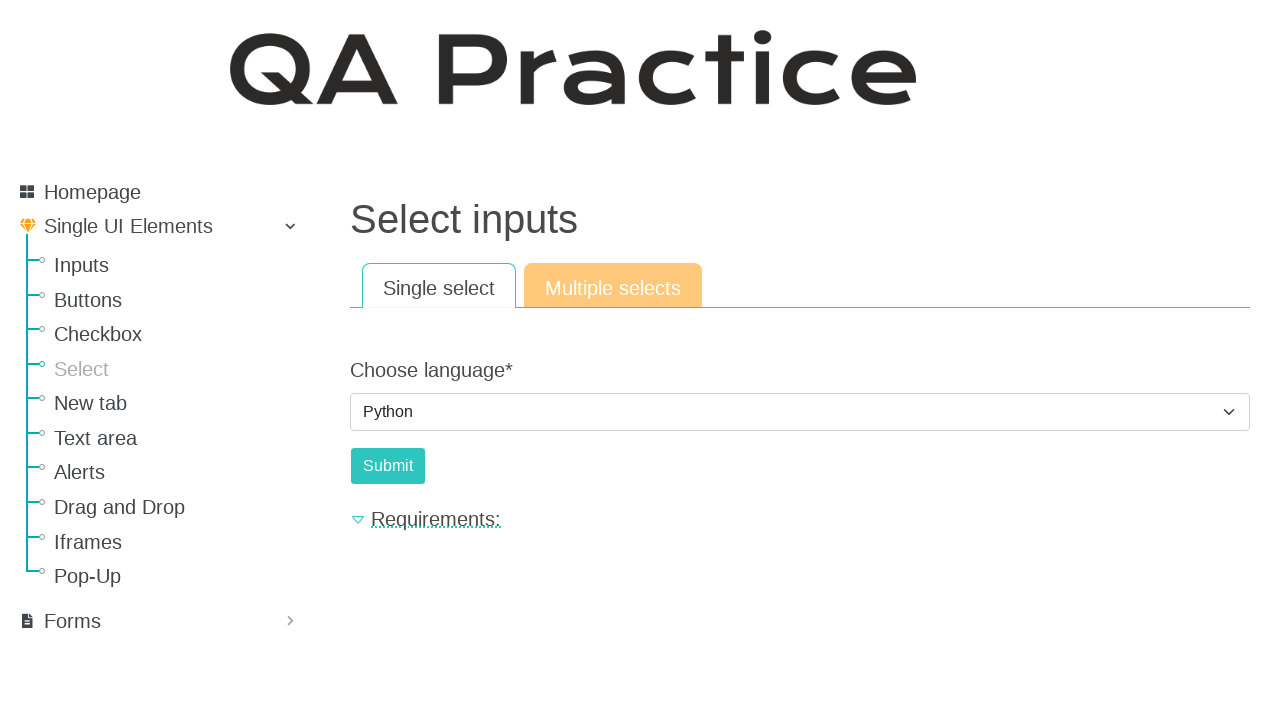

Clicked the submit button to submit the form at (388, 466) on #submit-id-submit
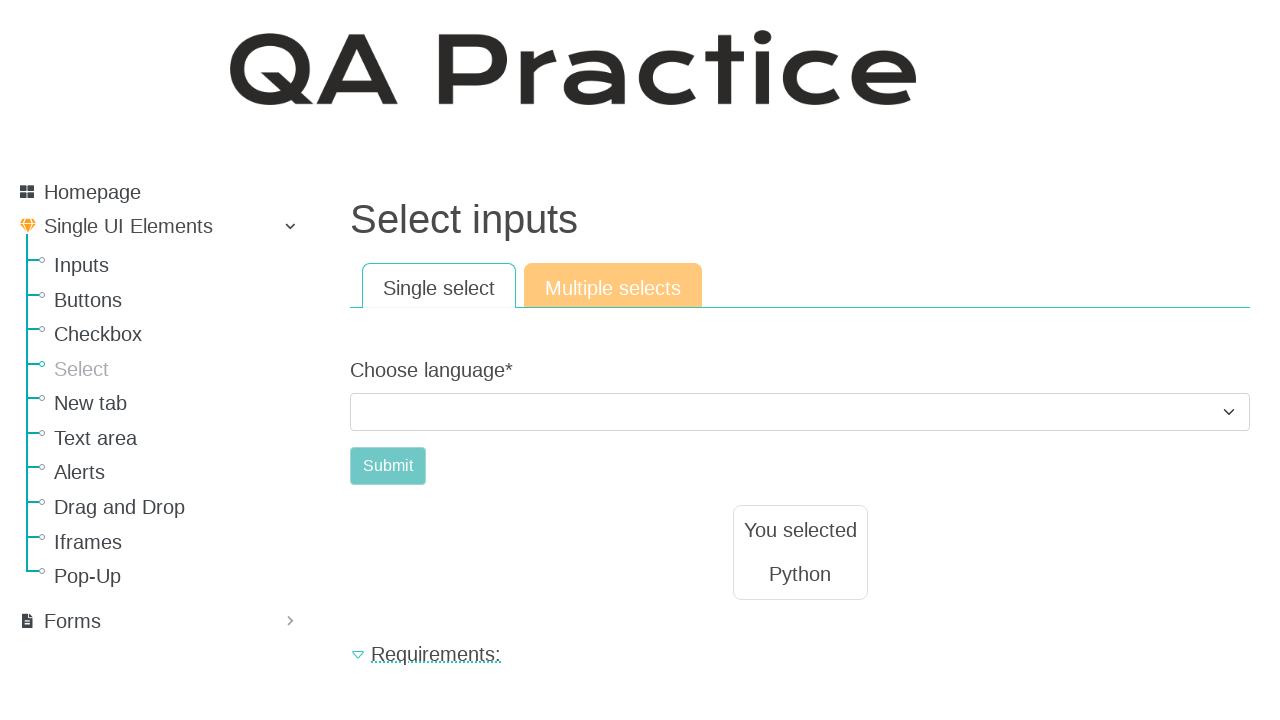

Result text element loaded and is visible
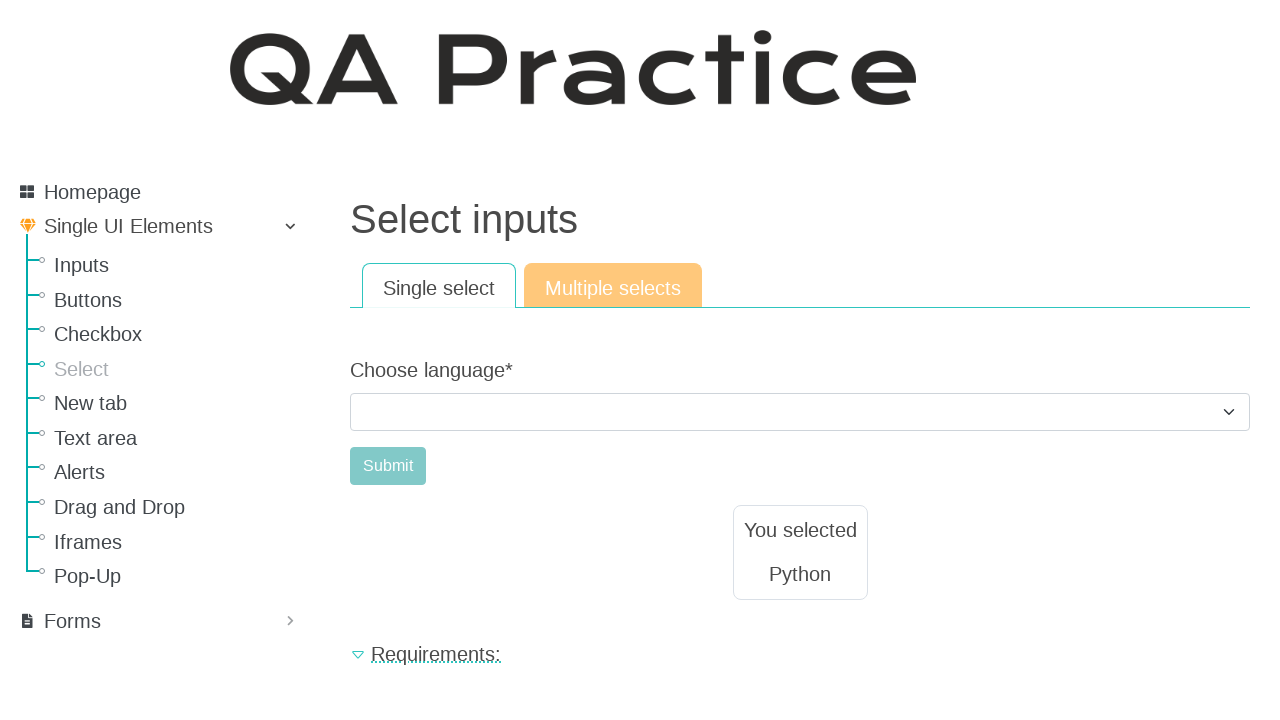

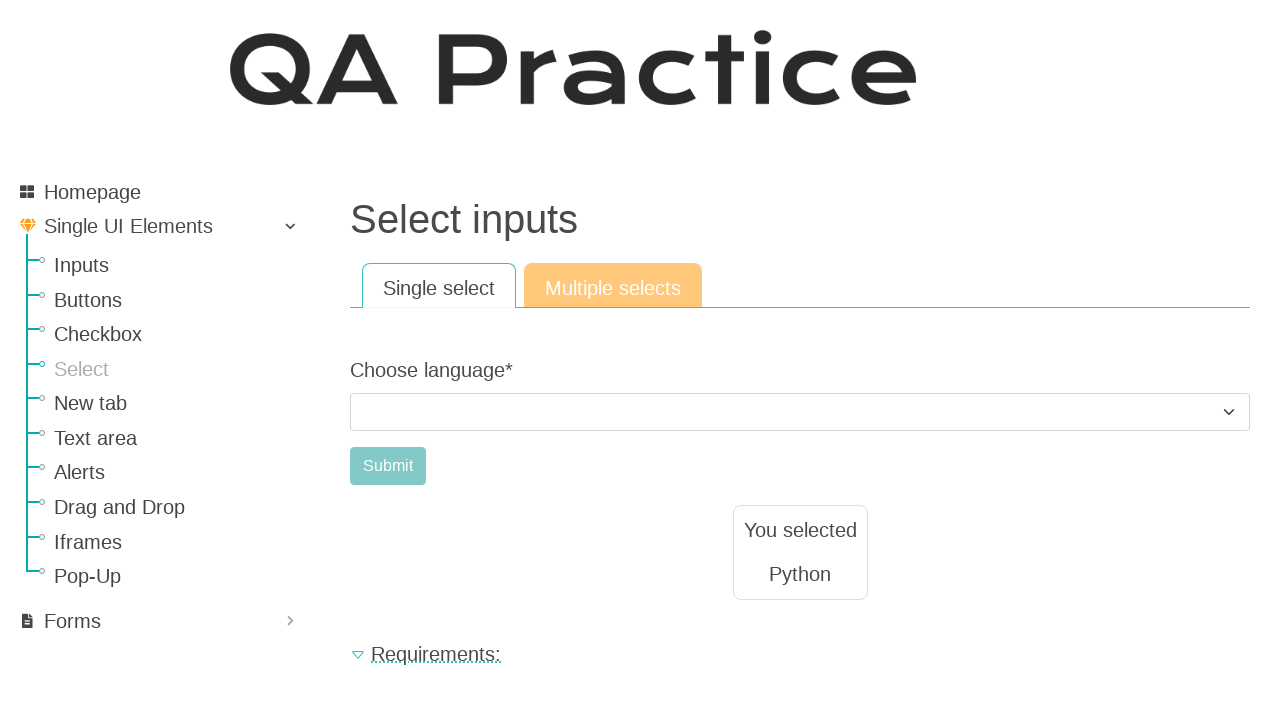